Tests checkbox functionality by clicking on the Checkboxes link and checking a checkbox

Starting URL: http://the-internet.herokuapp.com/

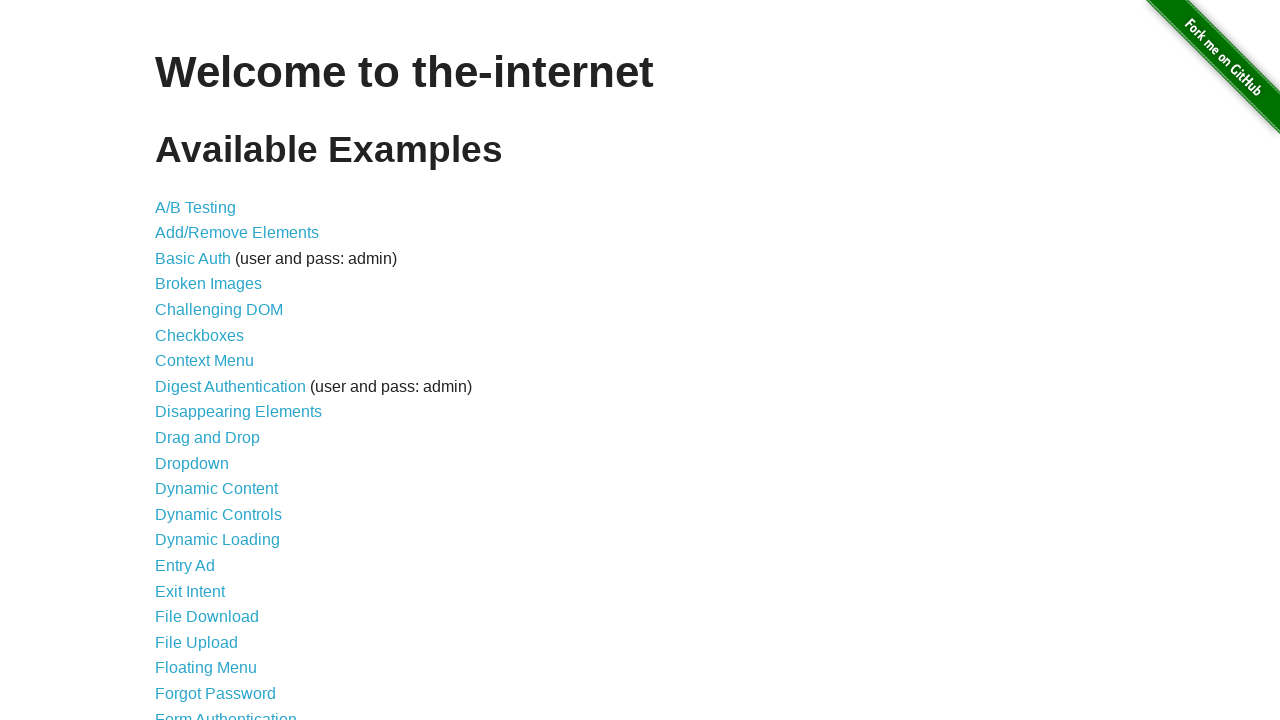

Clicked on Checkboxes link at (200, 335) on text=Checkboxes
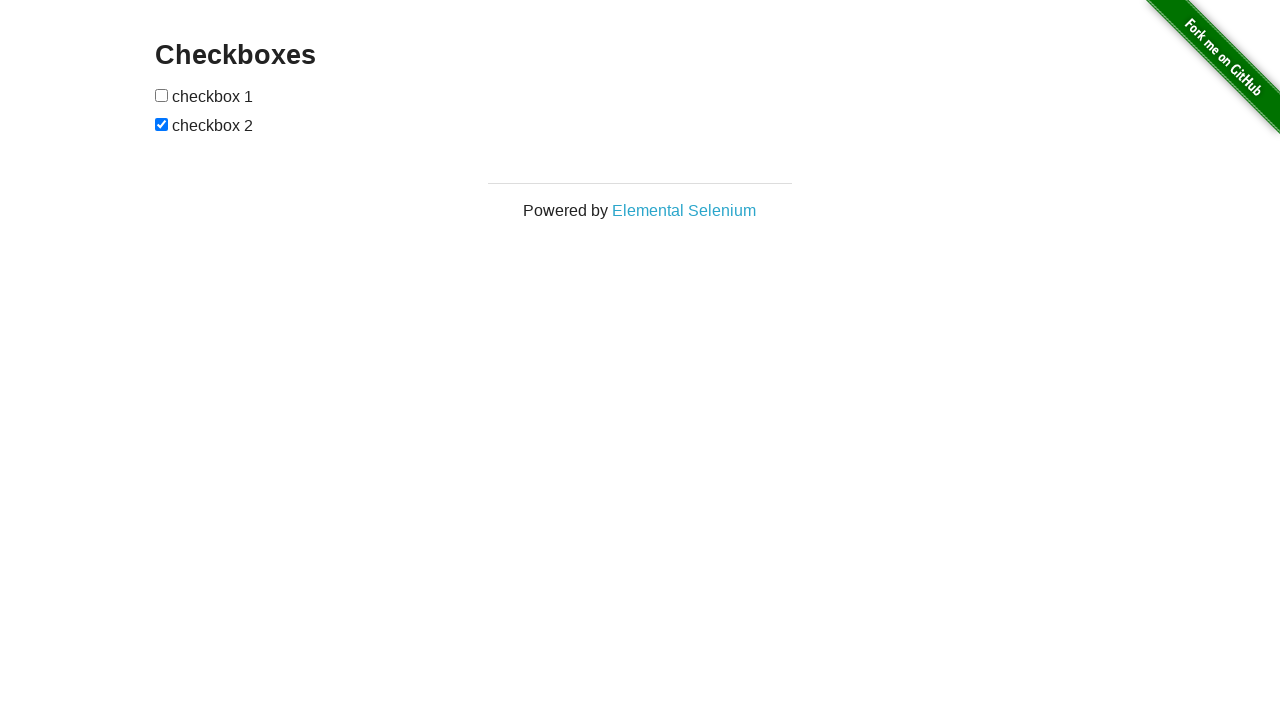

Clicked the first checkbox at (162, 95) on xpath=/html/body/div[2]/div/div/form/input[1]
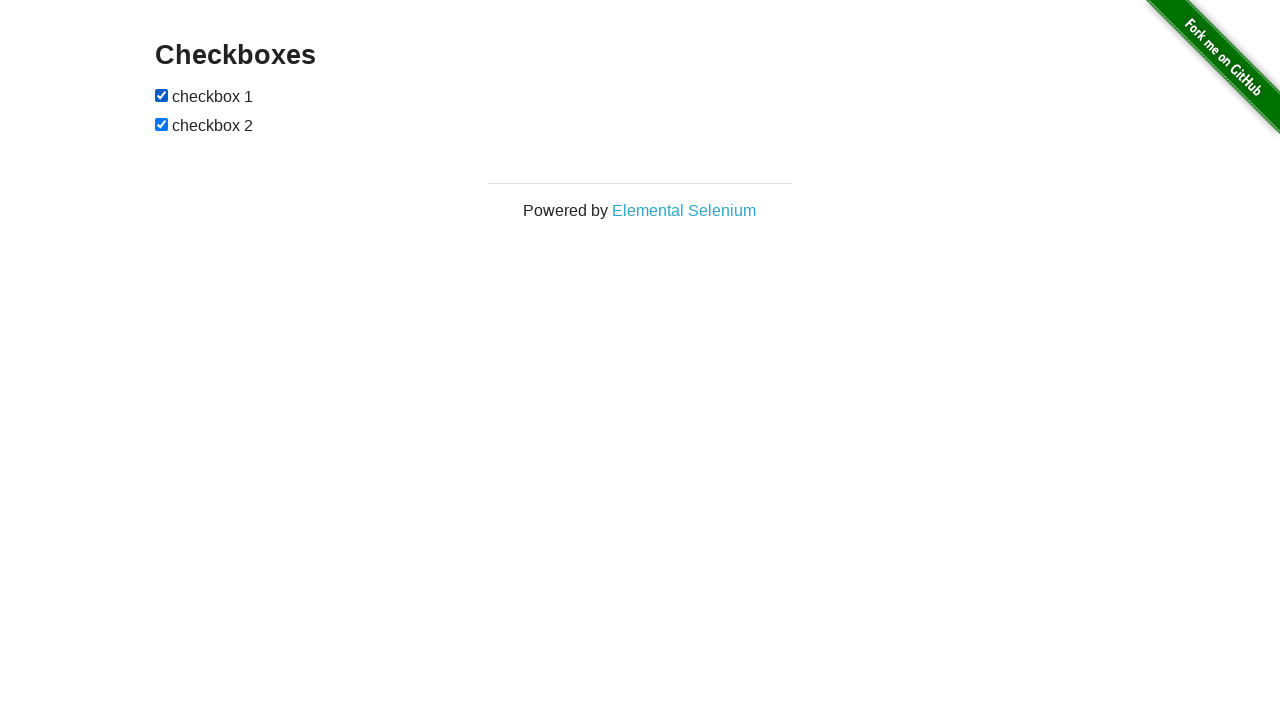

Verified that the first checkbox is checked
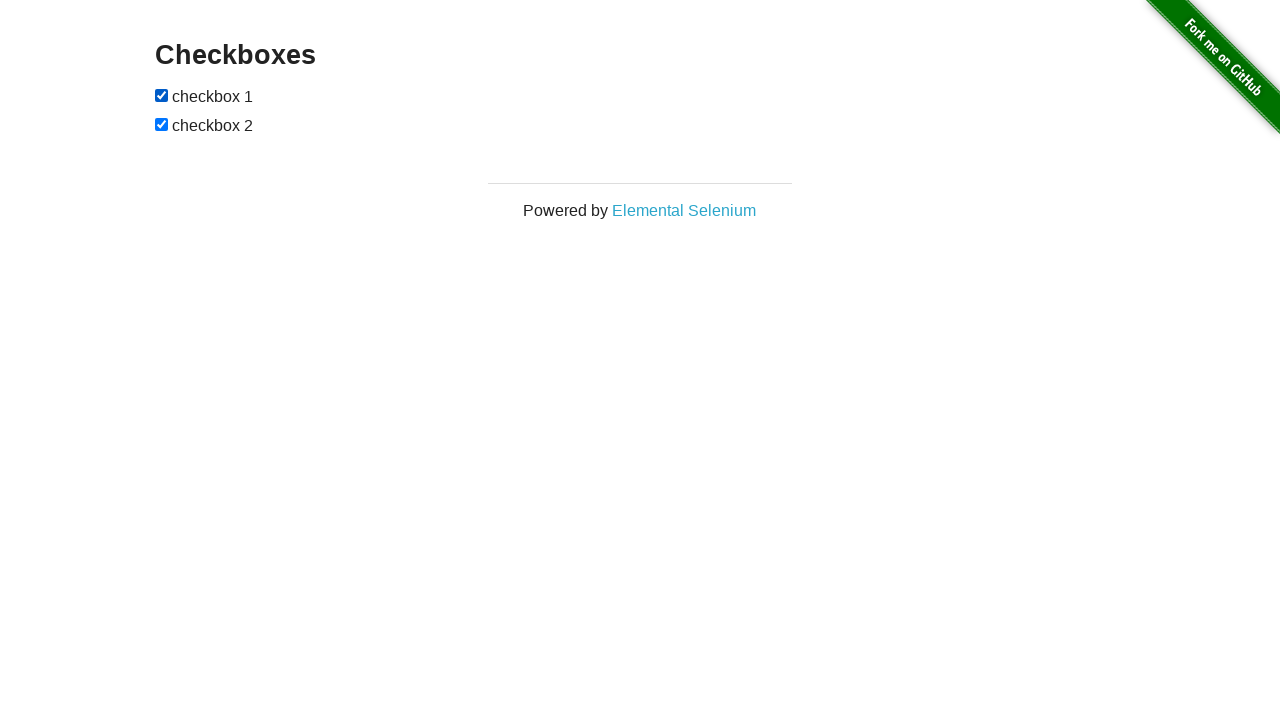

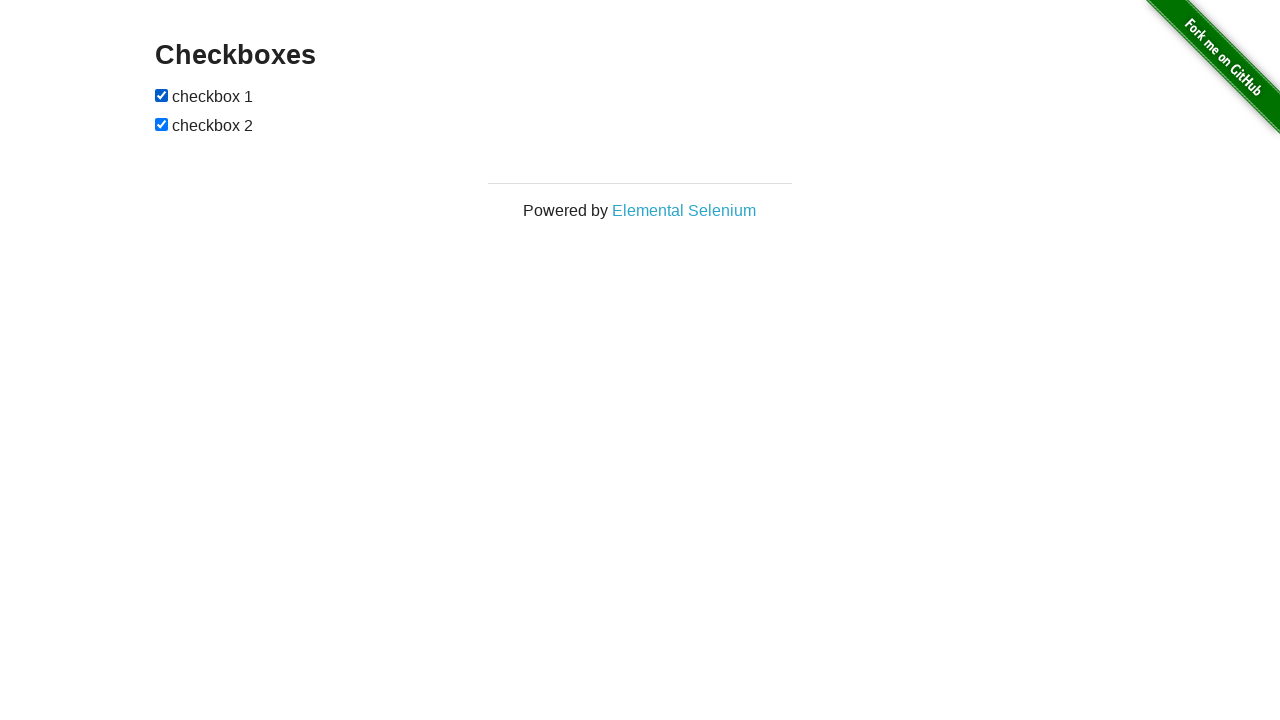